Tests calendar date selection functionality on Goibibo bus booking page by opening the date picker and navigating to select a specific future date (month and day).

Starting URL: https://www.goibibo.com/bus/

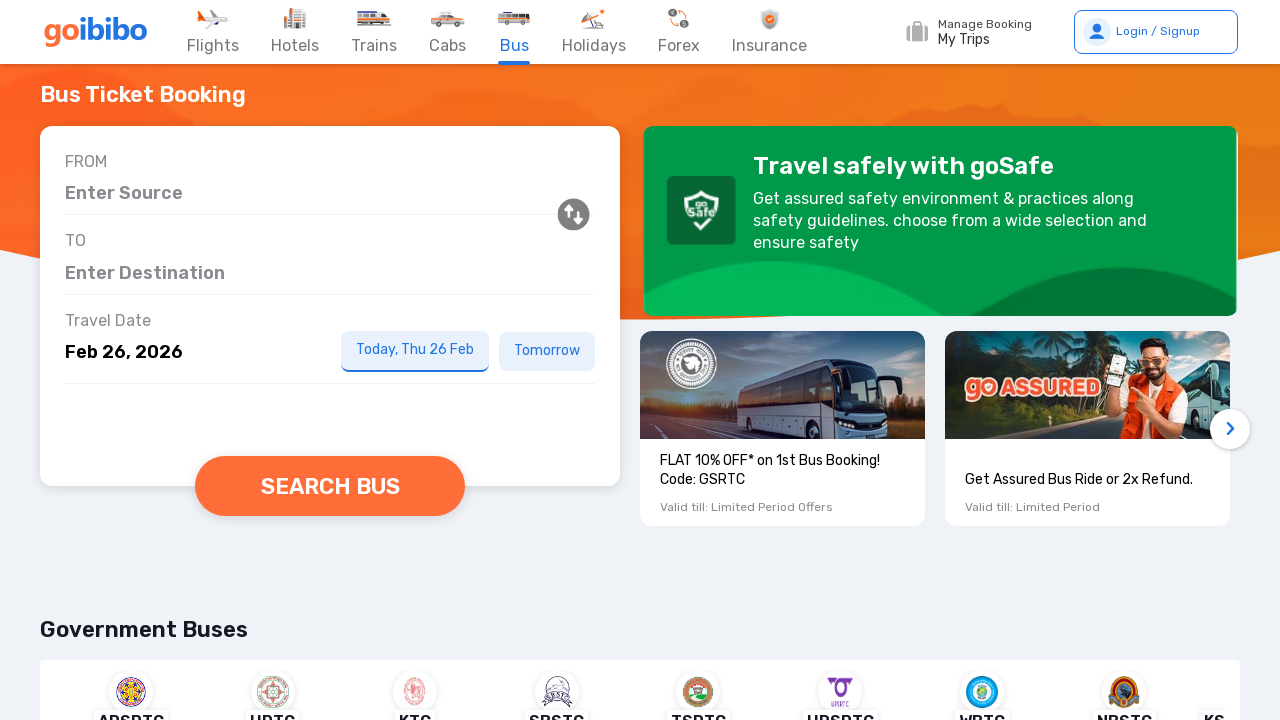

Waited 4 seconds for page to load
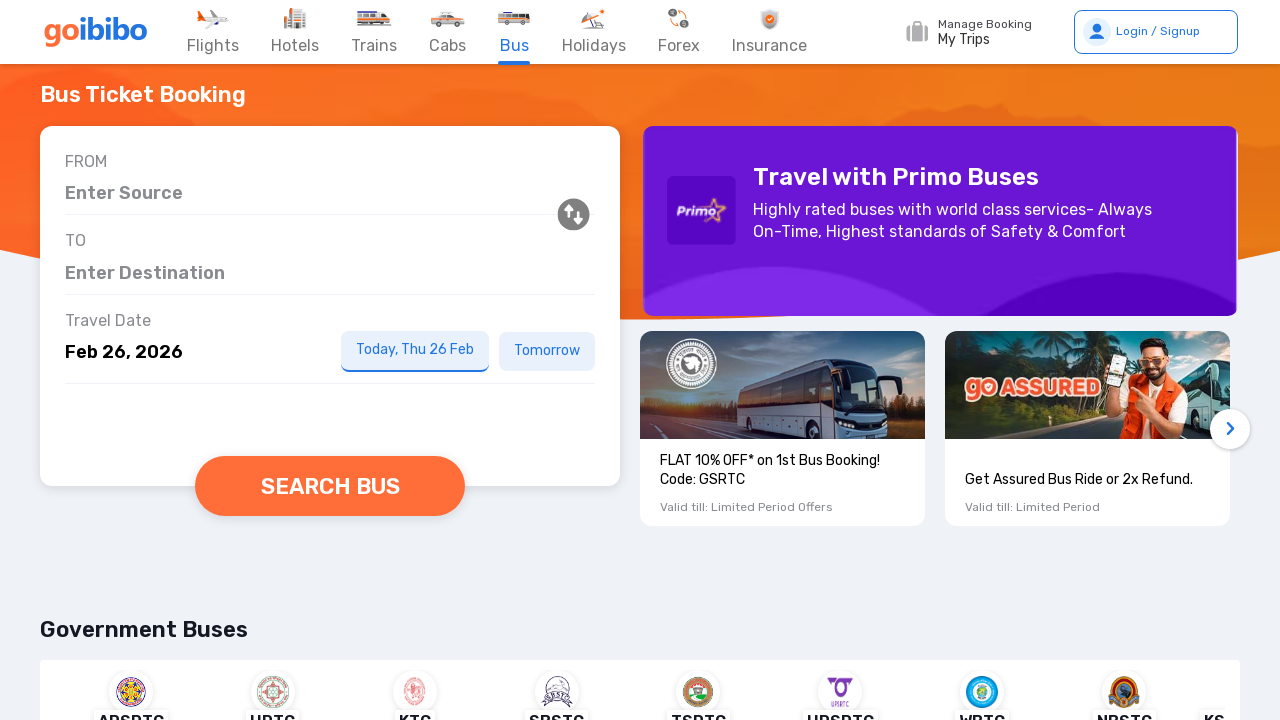

Clicked on date picker input field at (188, 352) on input[placeholder='Pick a date']
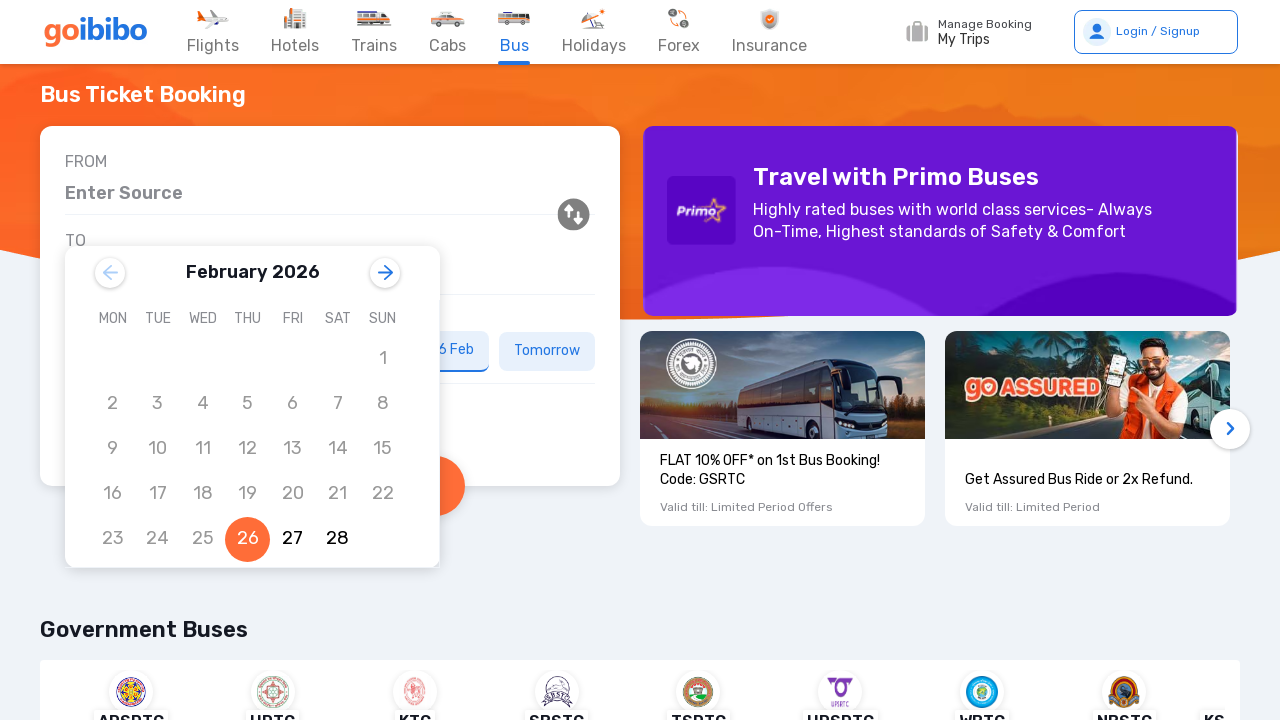

Calendar date picker appeared
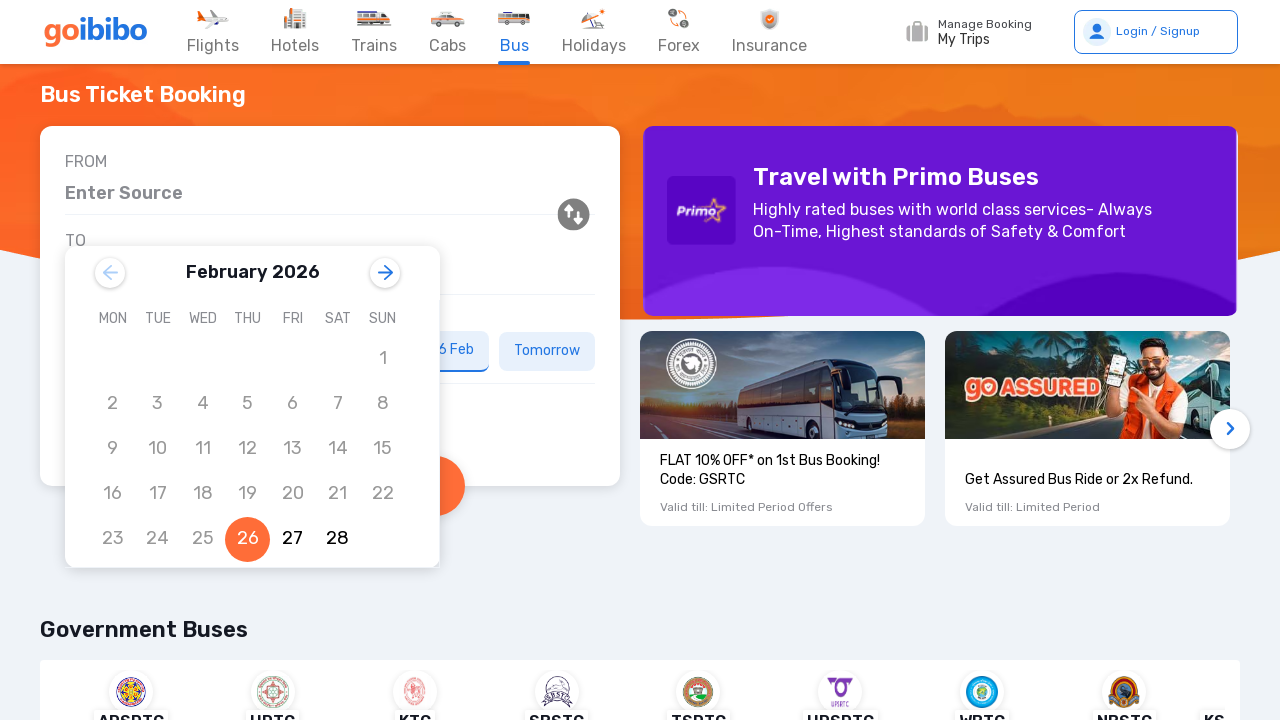

Clicked right arrow to navigate to next month (current: February 2026) at (385, 273) on div[class*='dcalendarstyles__MonthChangeRightArrow']
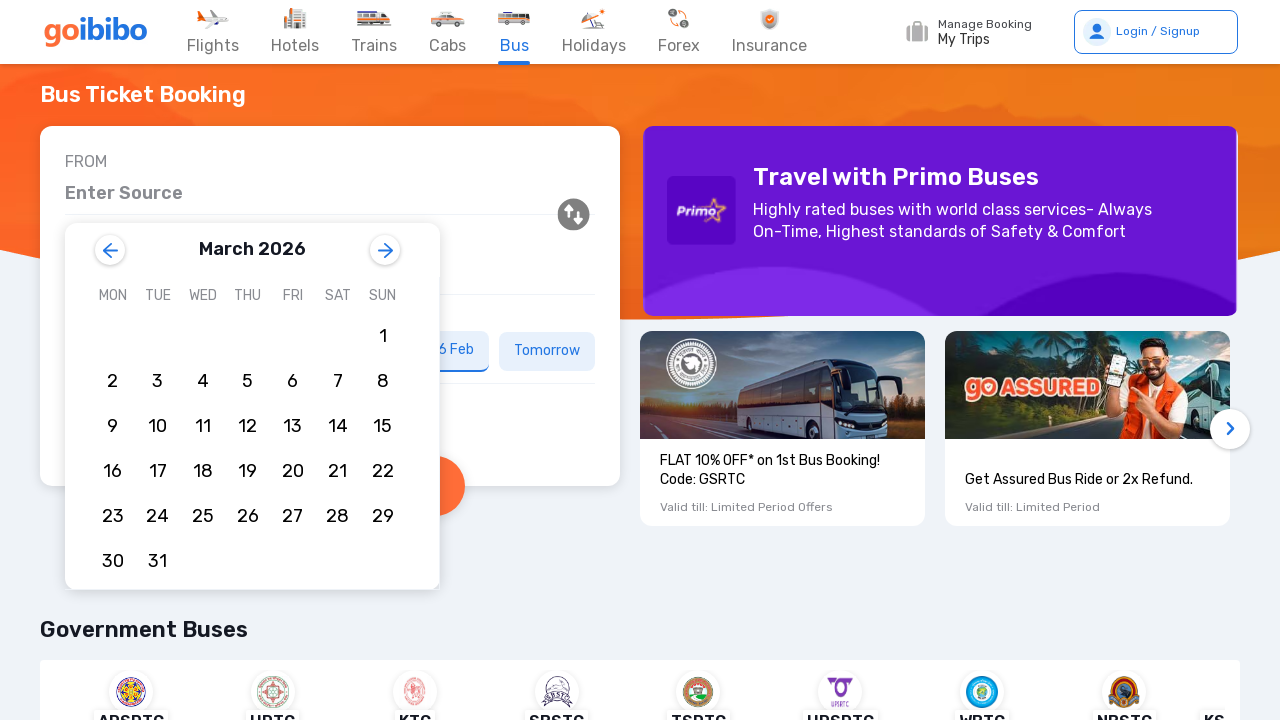

Clicked right arrow to navigate to next month (current: March 2026) at (385, 250) on div[class*='dcalendarstyles__MonthChangeRightArrow']
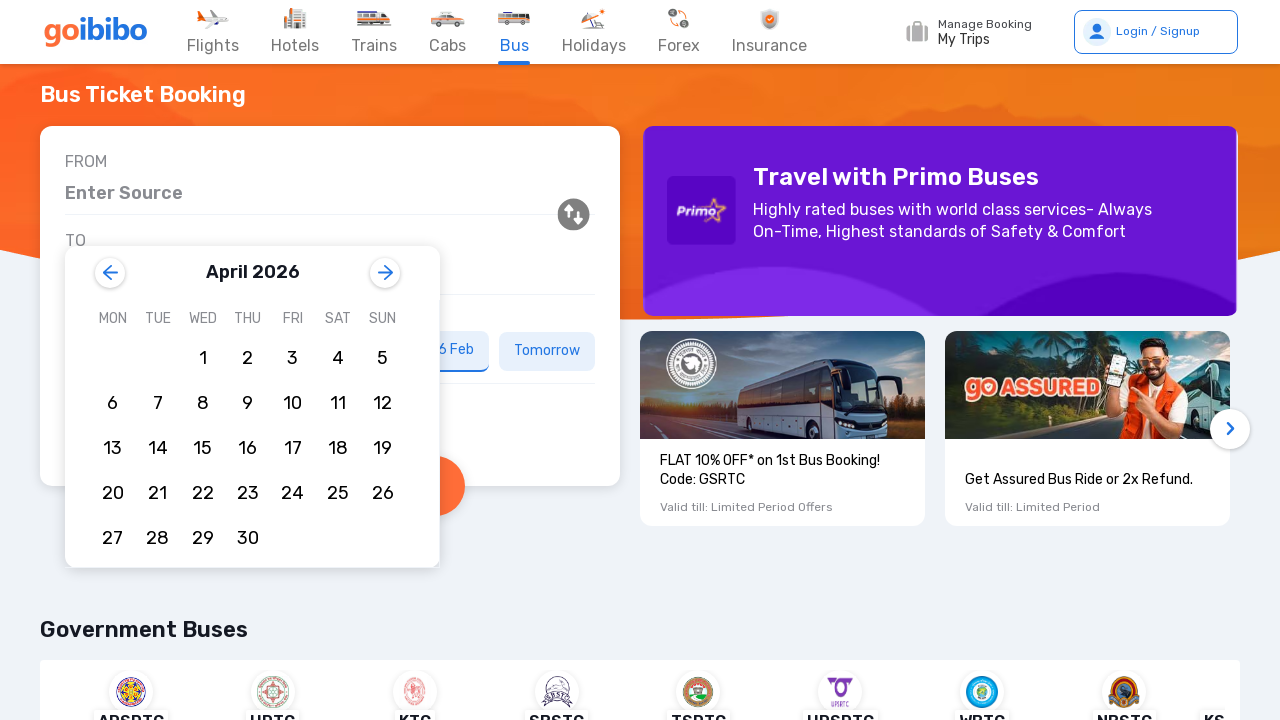

Clicked right arrow to navigate to next month (current: April 2026) at (385, 273) on div[class*='dcalendarstyles__MonthChangeRightArrow']
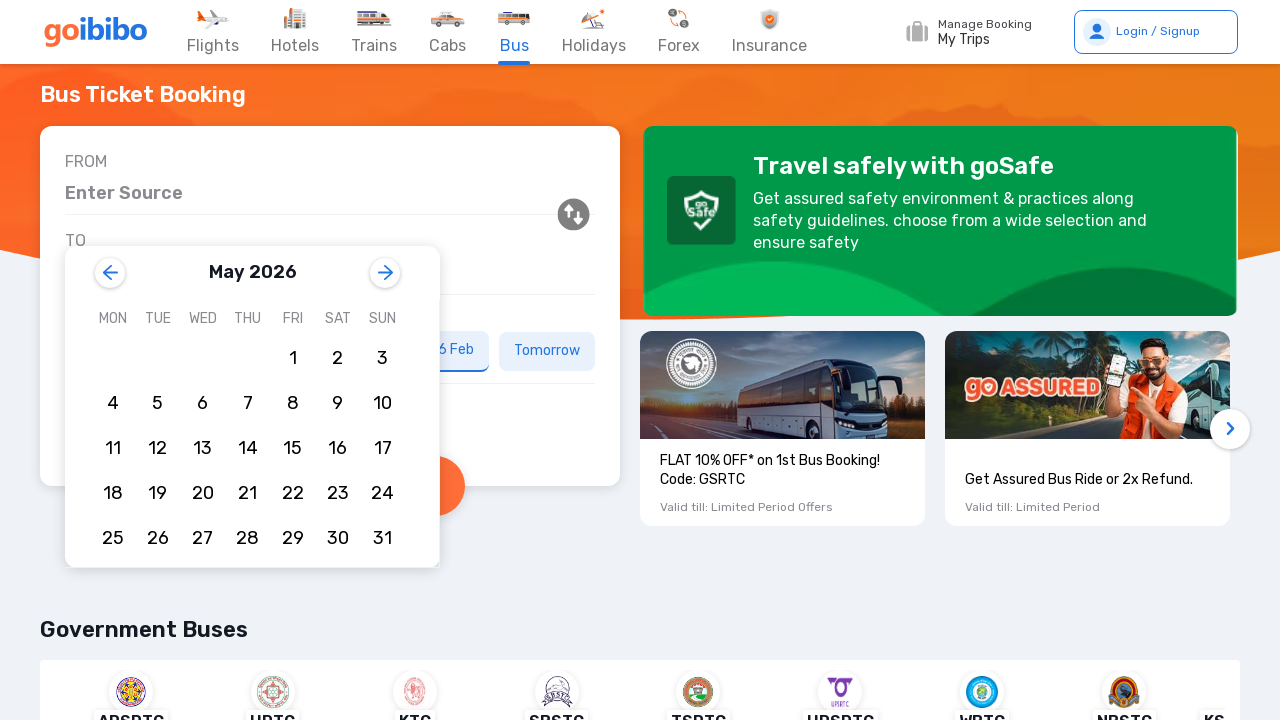

Clicked right arrow to navigate to next month (current: May 2026) at (385, 273) on div[class*='dcalendarstyles__MonthChangeRightArrow']
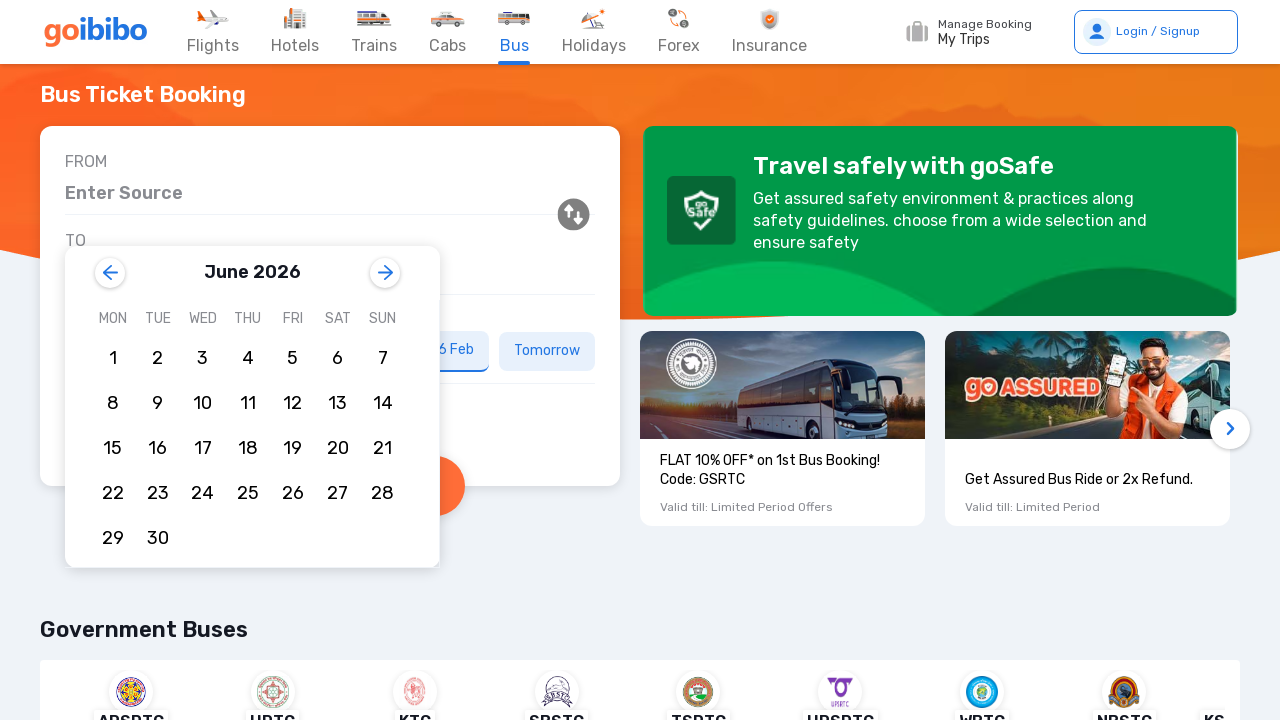

Clicked right arrow to navigate to next month (current: June 2026) at (385, 273) on div[class*='dcalendarstyles__MonthChangeRightArrow']
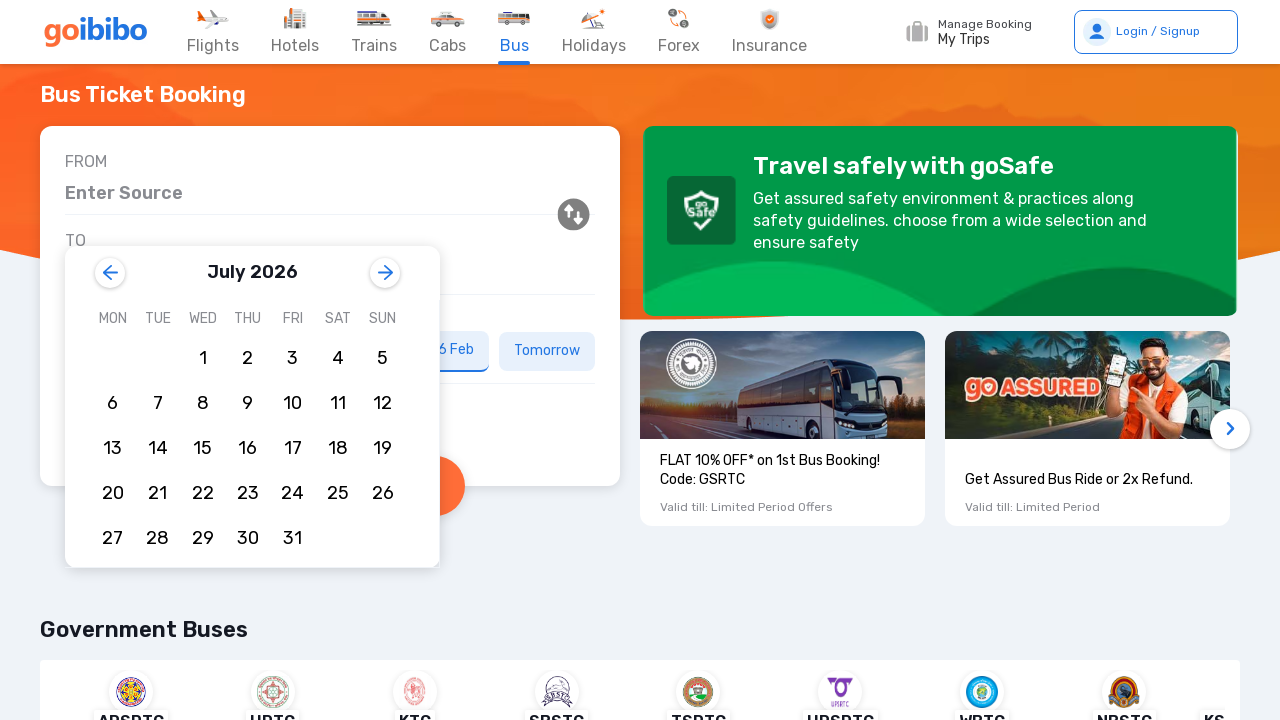

Clicked right arrow to navigate to next month (current: July 2026) at (385, 273) on div[class*='dcalendarstyles__MonthChangeRightArrow']
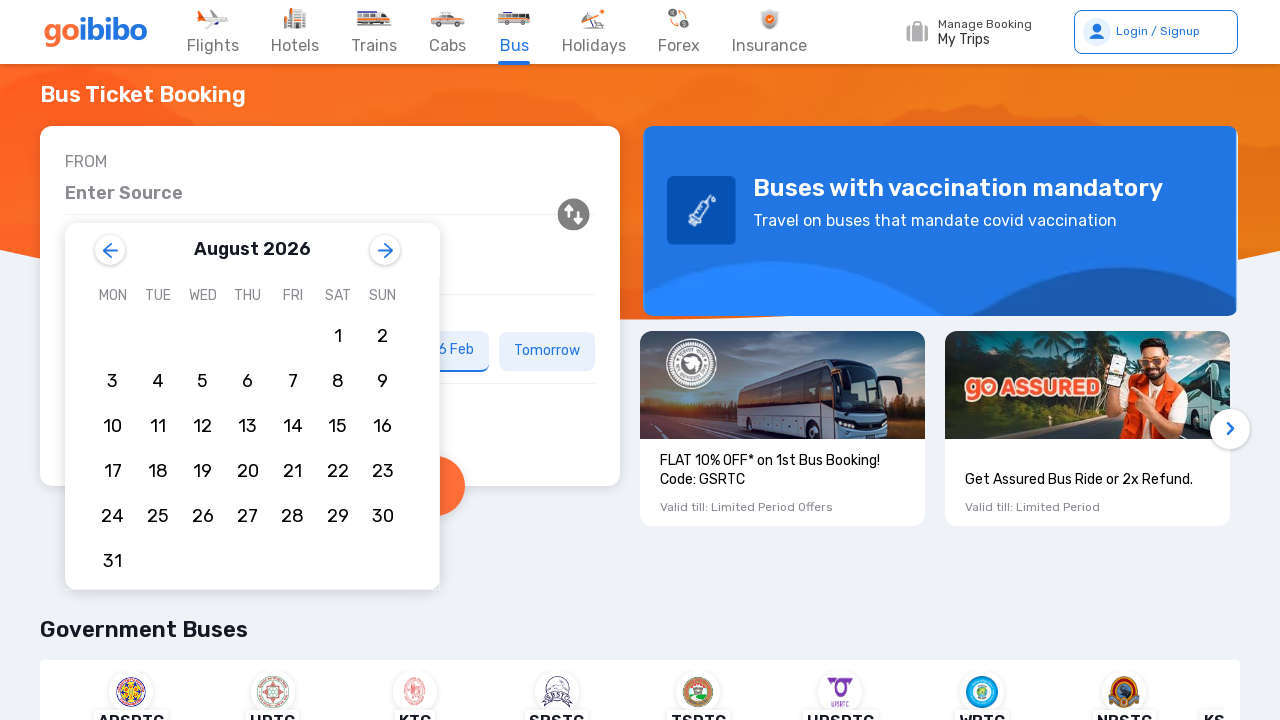

Clicked right arrow to navigate to next month (current: August 2026) at (385, 250) on div[class*='dcalendarstyles__MonthChangeRightArrow']
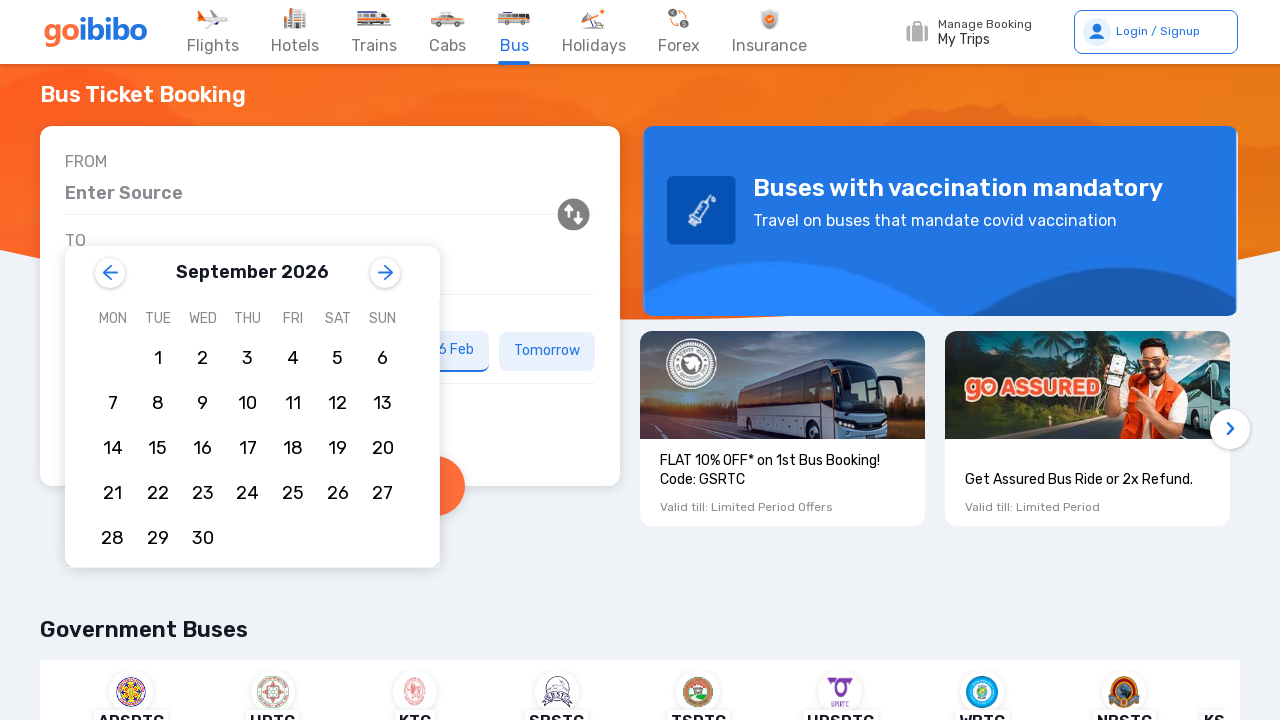

Clicked right arrow to navigate to next month (current: September 2026) at (385, 273) on div[class*='dcalendarstyles__MonthChangeRightArrow']
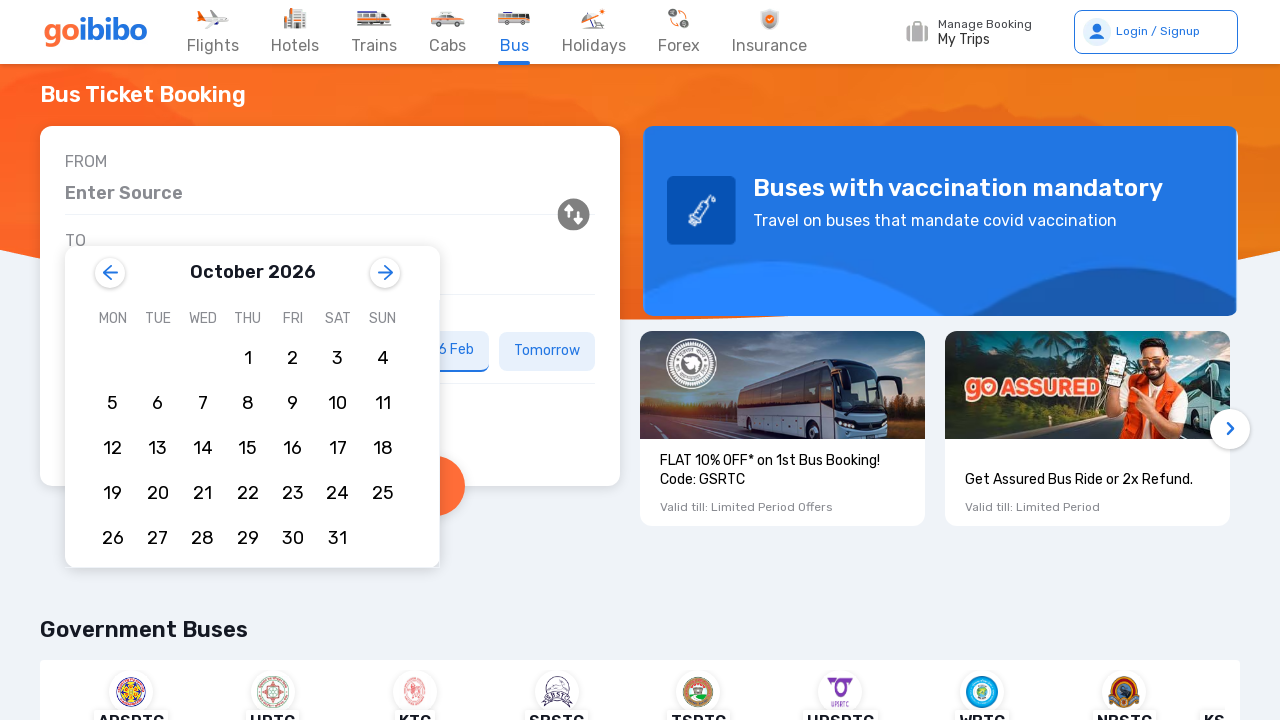

Clicked right arrow to navigate to next month (current: October 2026) at (385, 273) on div[class*='dcalendarstyles__MonthChangeRightArrow']
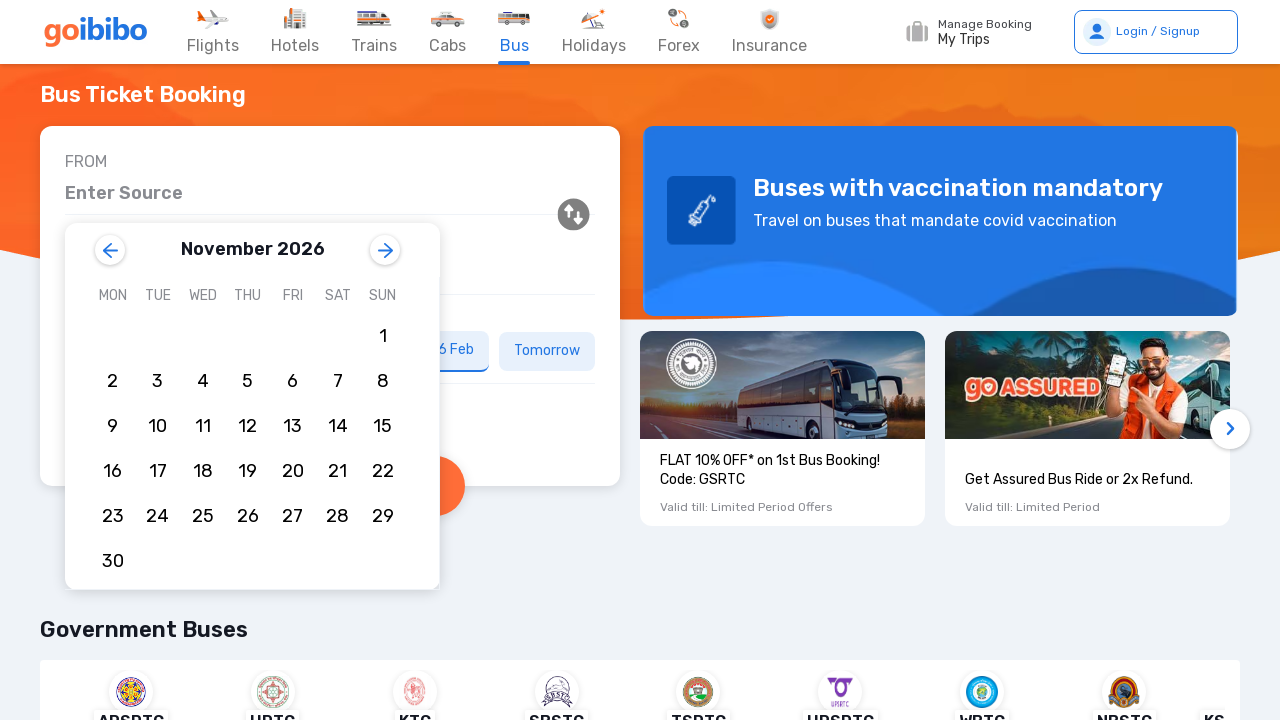

Clicked right arrow to navigate to next month (current: November 2026) at (385, 250) on div[class*='dcalendarstyles__MonthChangeRightArrow']
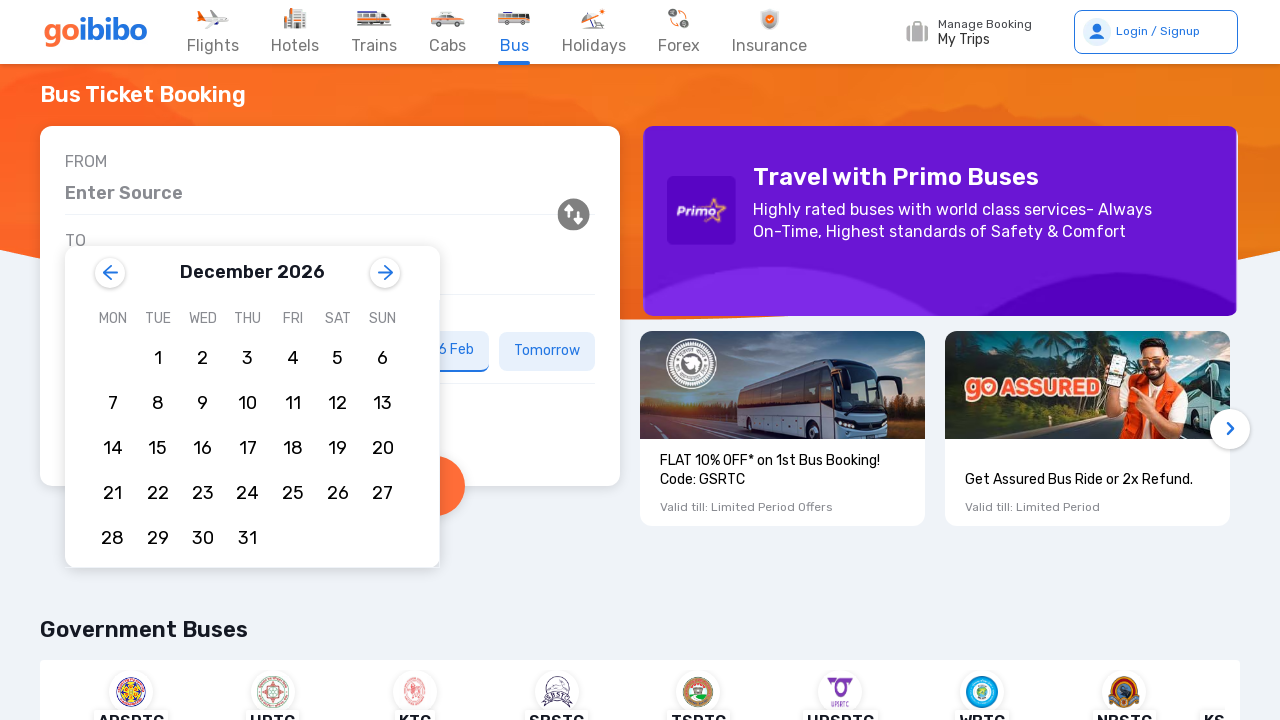

Clicked right arrow to navigate to next month (current: December 2026) at (385, 273) on div[class*='dcalendarstyles__MonthChangeRightArrow']
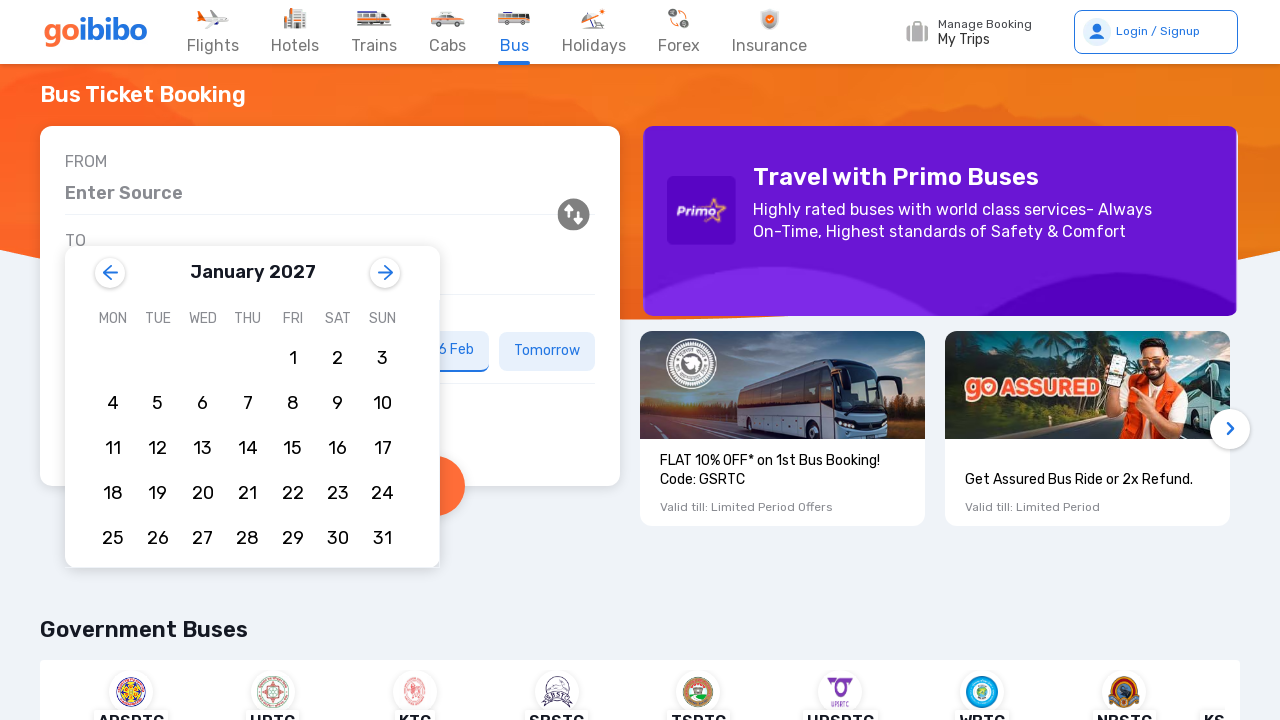

Clicked right arrow to navigate to next month (current: January 2027) at (385, 273) on div[class*='dcalendarstyles__MonthChangeRightArrow']
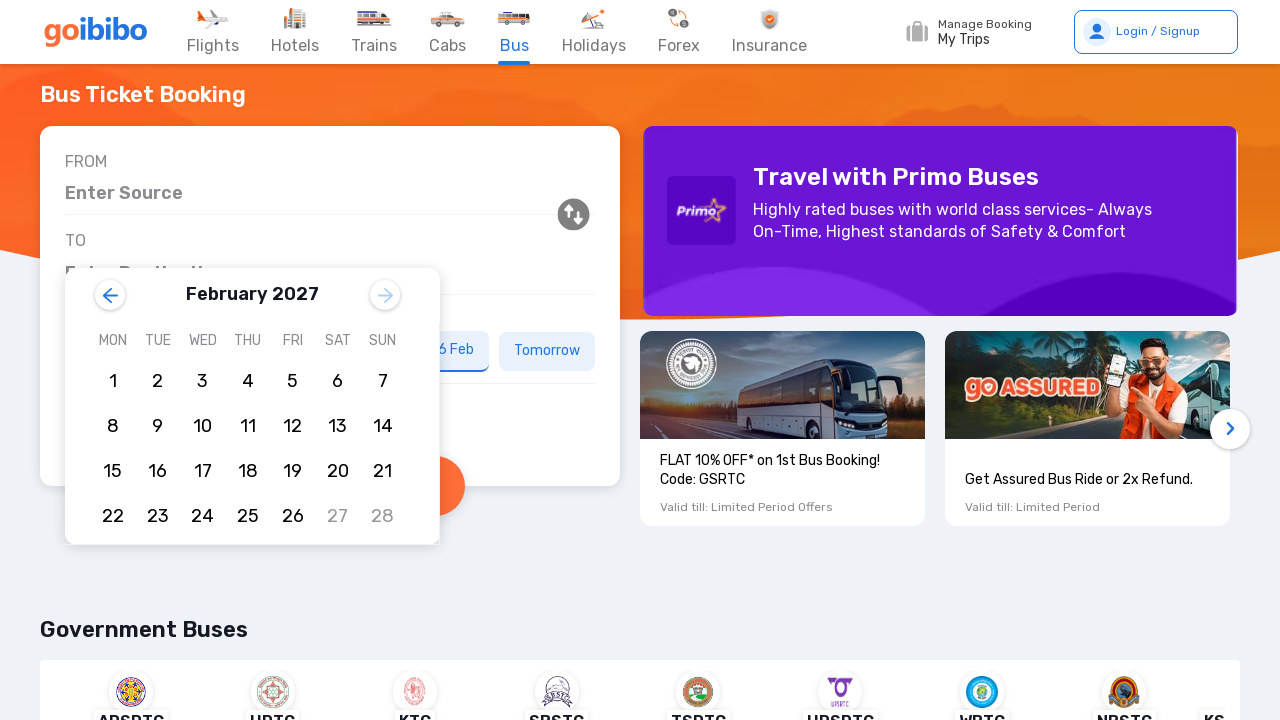

Clicked right arrow to navigate to next month (current: February 2027) at (385, 295) on div[class*='dcalendarstyles__MonthChangeRightArrow']
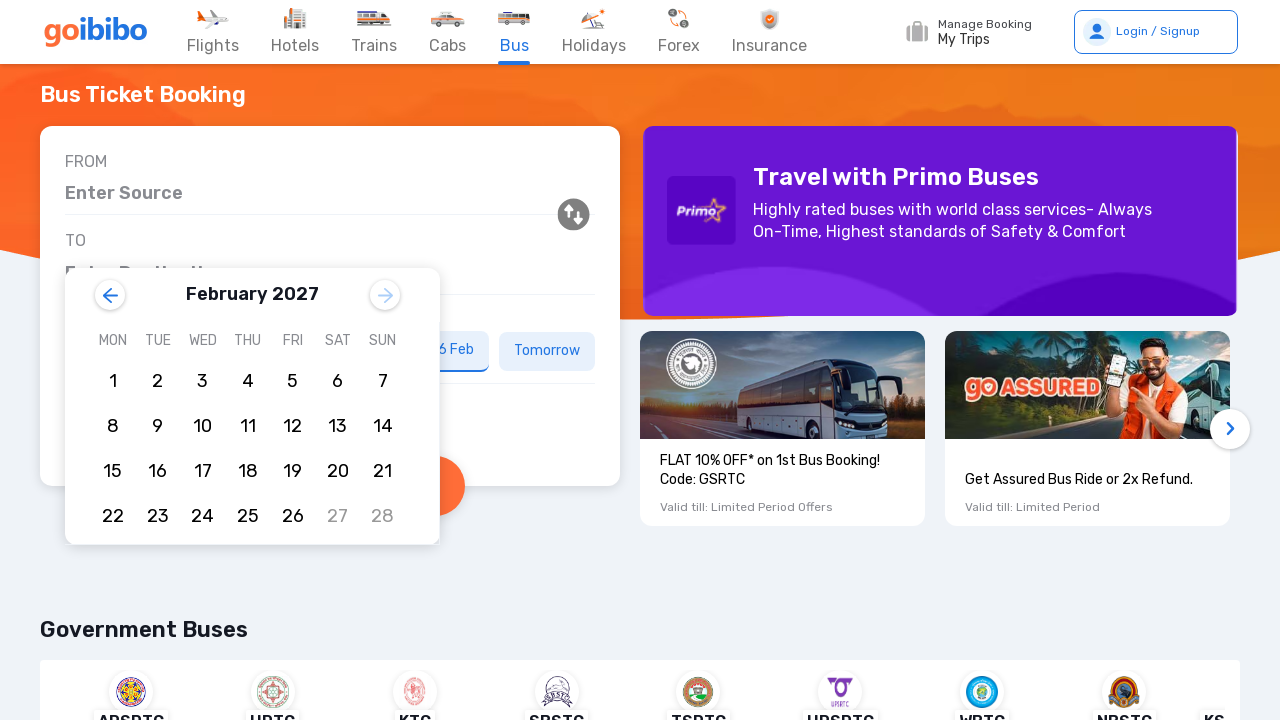

Clicked right arrow to navigate to next month (current: February 2027) at (385, 295) on div[class*='dcalendarstyles__MonthChangeRightArrow']
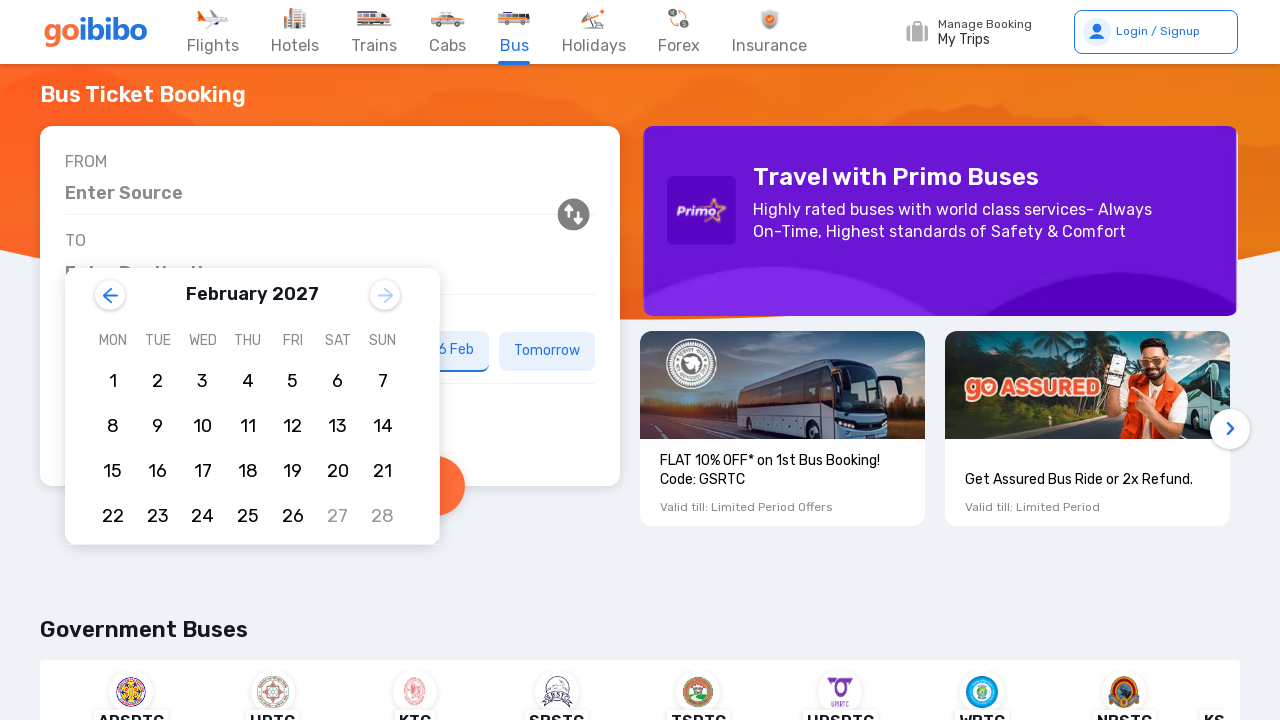

Clicked right arrow to navigate to next month (current: February 2027) at (385, 295) on div[class*='dcalendarstyles__MonthChangeRightArrow']
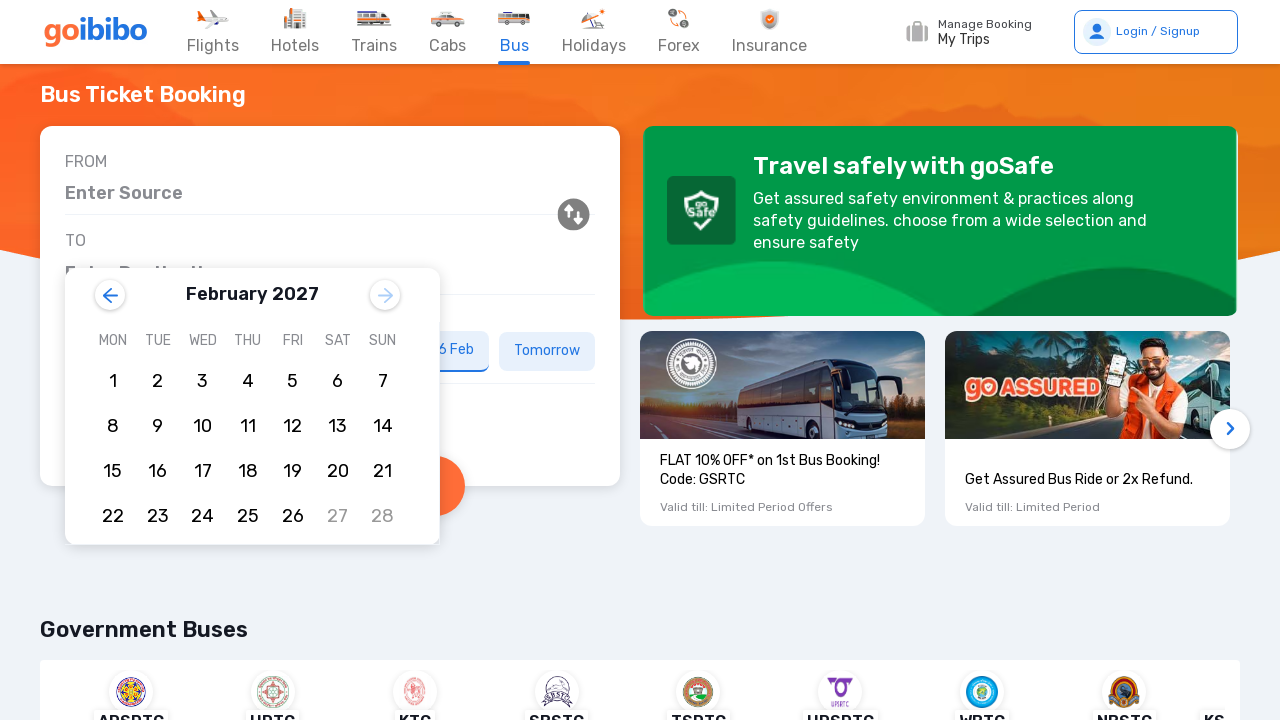

Clicked right arrow to navigate to next month (current: February 2027) at (385, 295) on div[class*='dcalendarstyles__MonthChangeRightArrow']
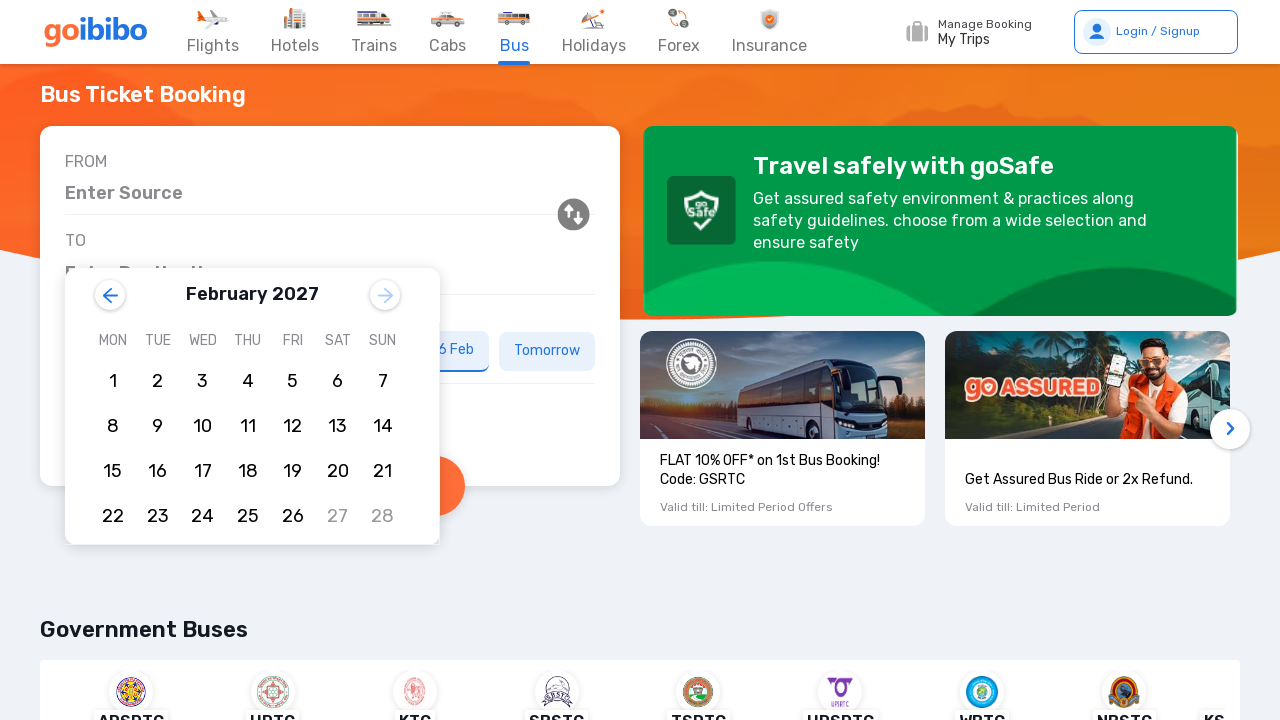

Clicked right arrow to navigate to next month (current: February 2027) at (385, 295) on div[class*='dcalendarstyles__MonthChangeRightArrow']
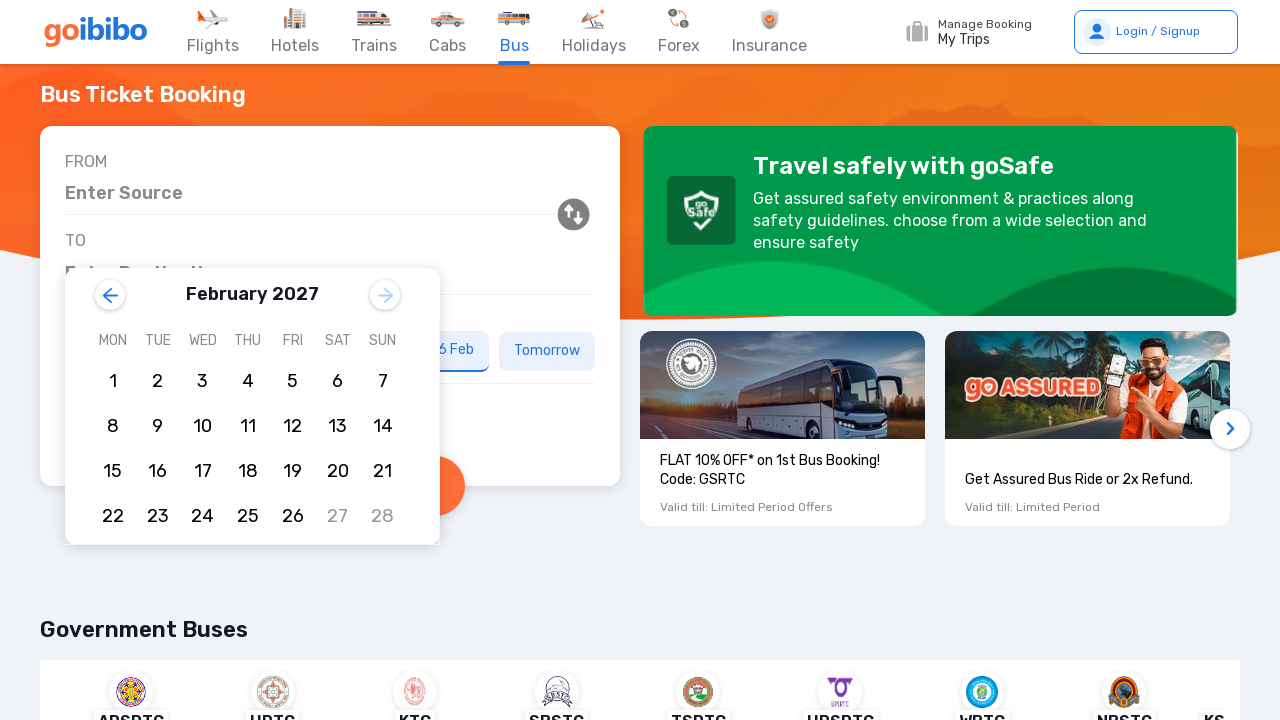

Clicked right arrow to navigate to next month (current: February 2027) at (385, 295) on div[class*='dcalendarstyles__MonthChangeRightArrow']
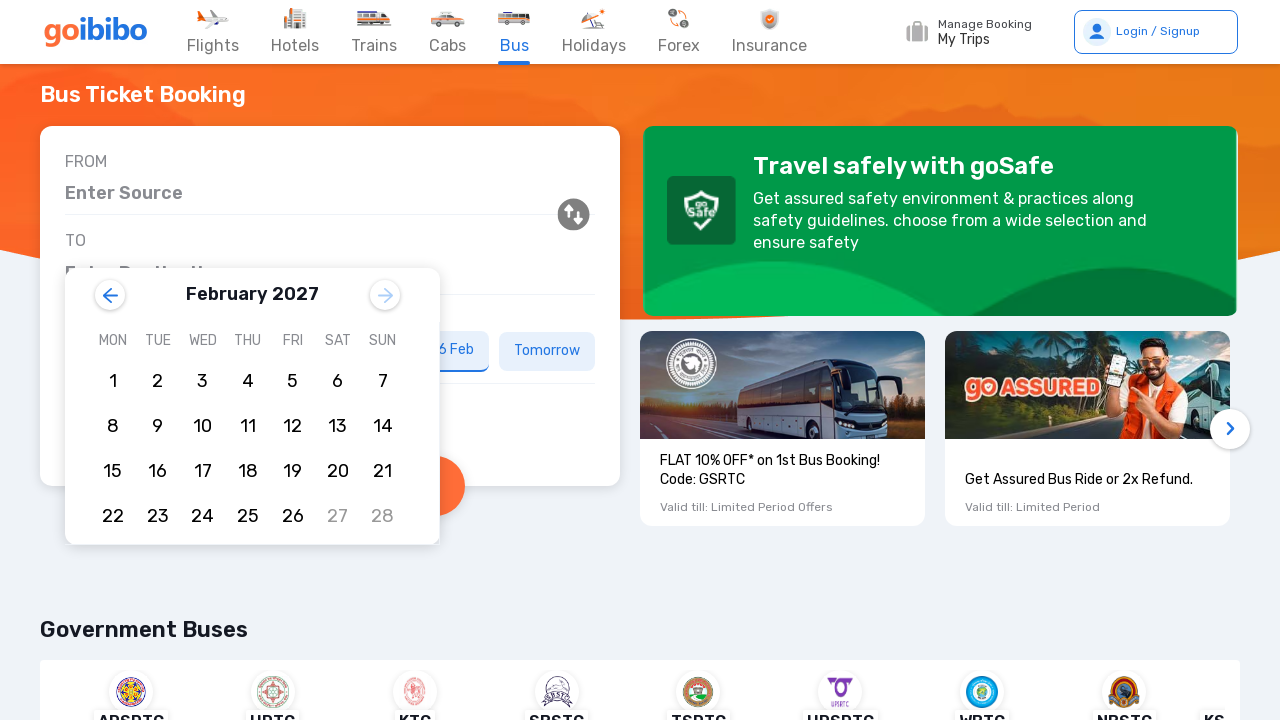

Clicked right arrow to navigate to next month (current: February 2027) at (385, 295) on div[class*='dcalendarstyles__MonthChangeRightArrow']
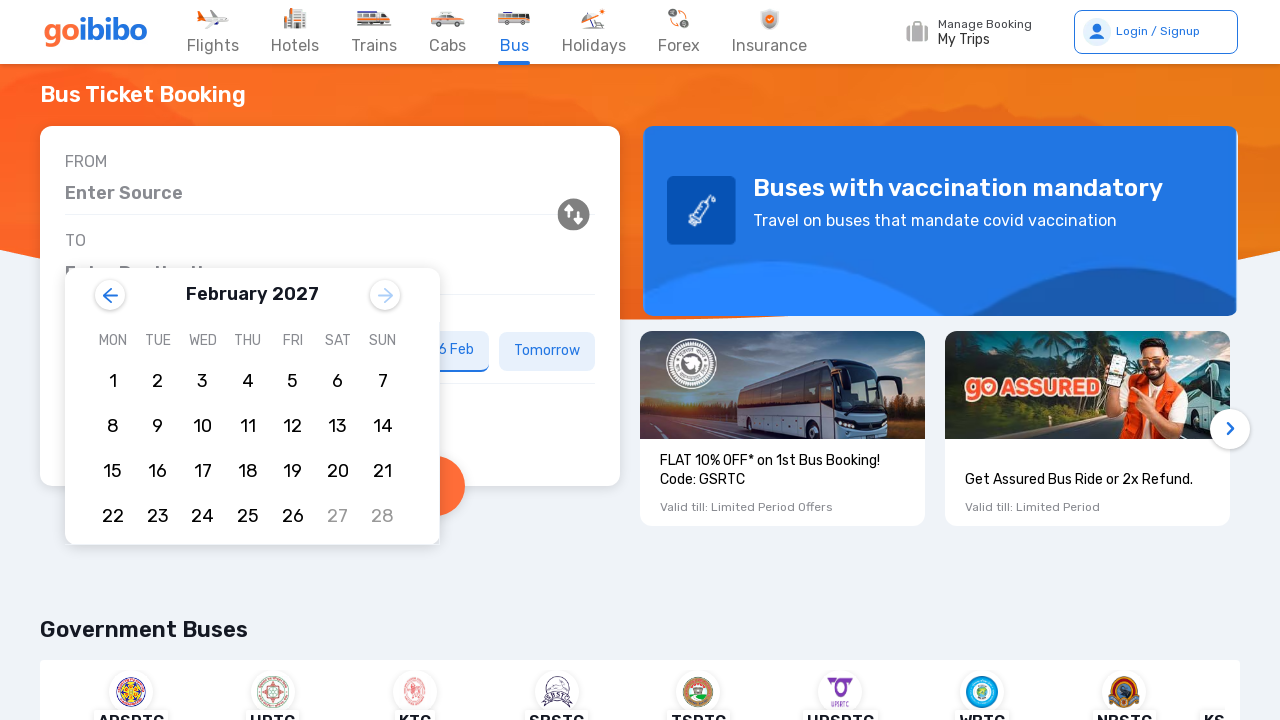

Clicked right arrow to navigate to next month (current: February 2027) at (385, 295) on div[class*='dcalendarstyles__MonthChangeRightArrow']
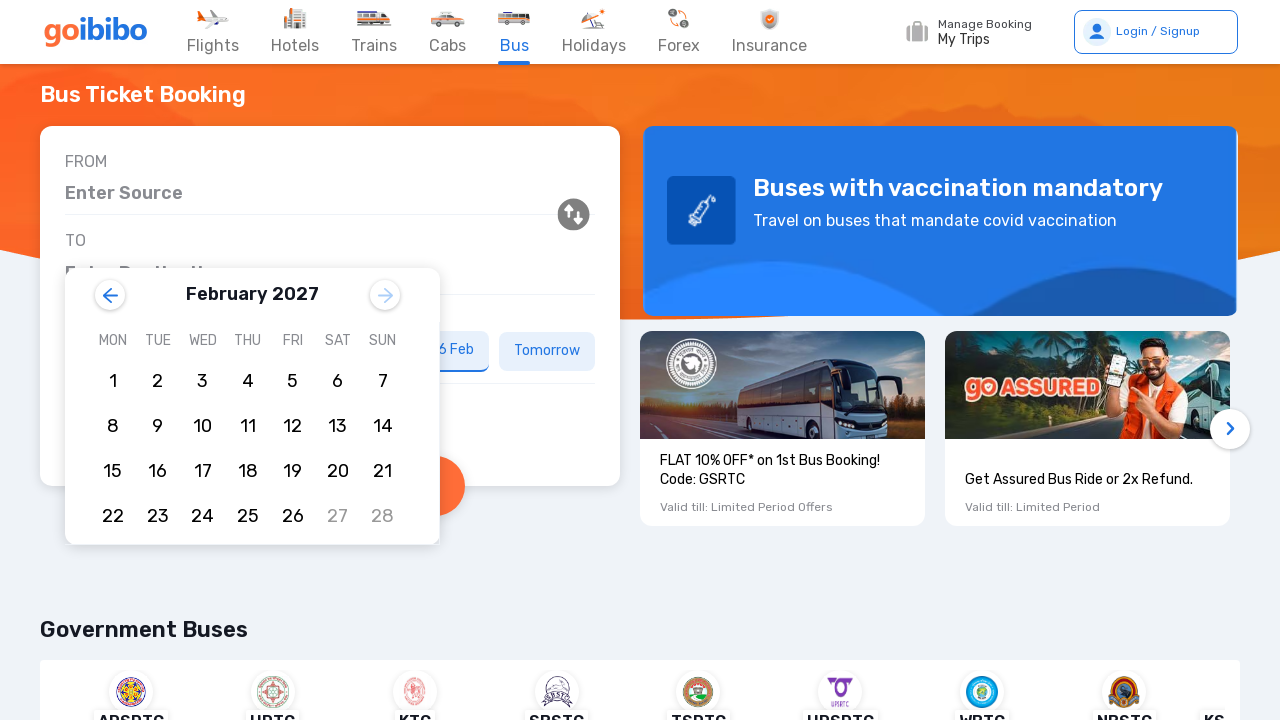

Clicked right arrow to navigate to next month (current: February 2027) at (385, 295) on div[class*='dcalendarstyles__MonthChangeRightArrow']
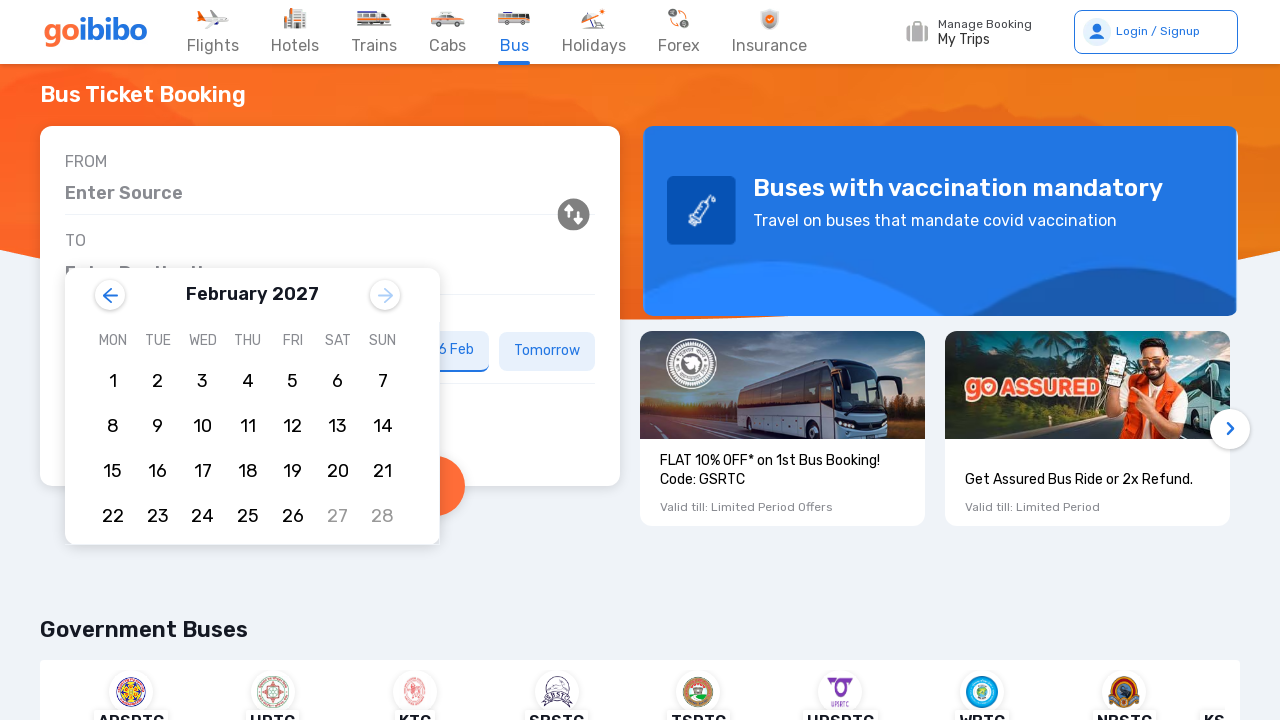

Clicked right arrow to navigate to next month (current: February 2027) at (385, 295) on div[class*='dcalendarstyles__MonthChangeRightArrow']
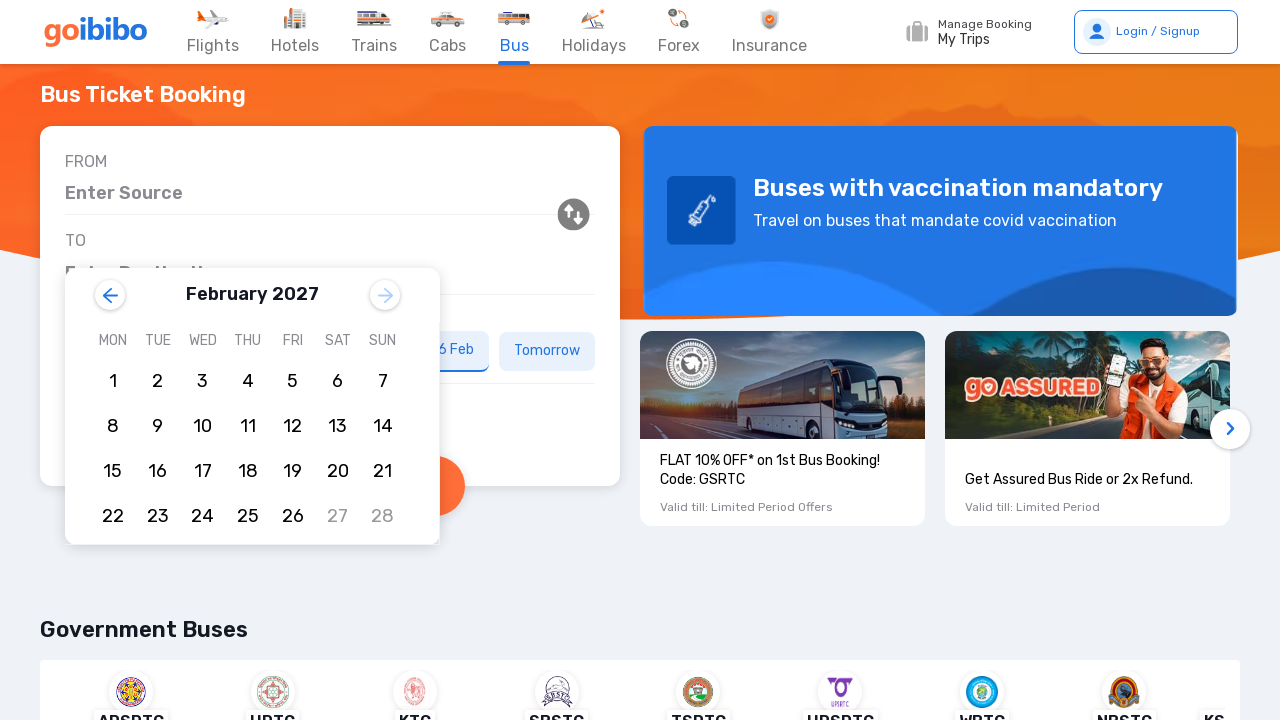

Clicked right arrow to navigate to next month (current: February 2027) at (385, 295) on div[class*='dcalendarstyles__MonthChangeRightArrow']
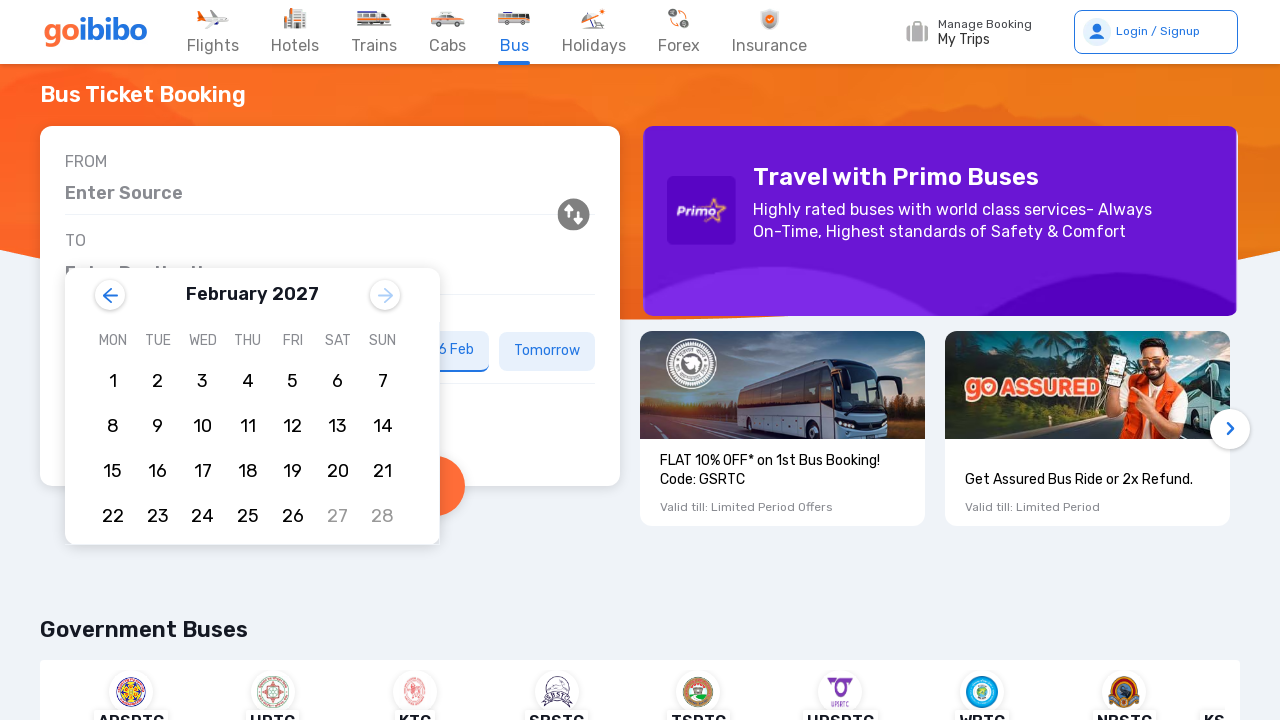

Clicked right arrow to navigate to next month (current: February 2027) at (385, 295) on div[class*='dcalendarstyles__MonthChangeRightArrow']
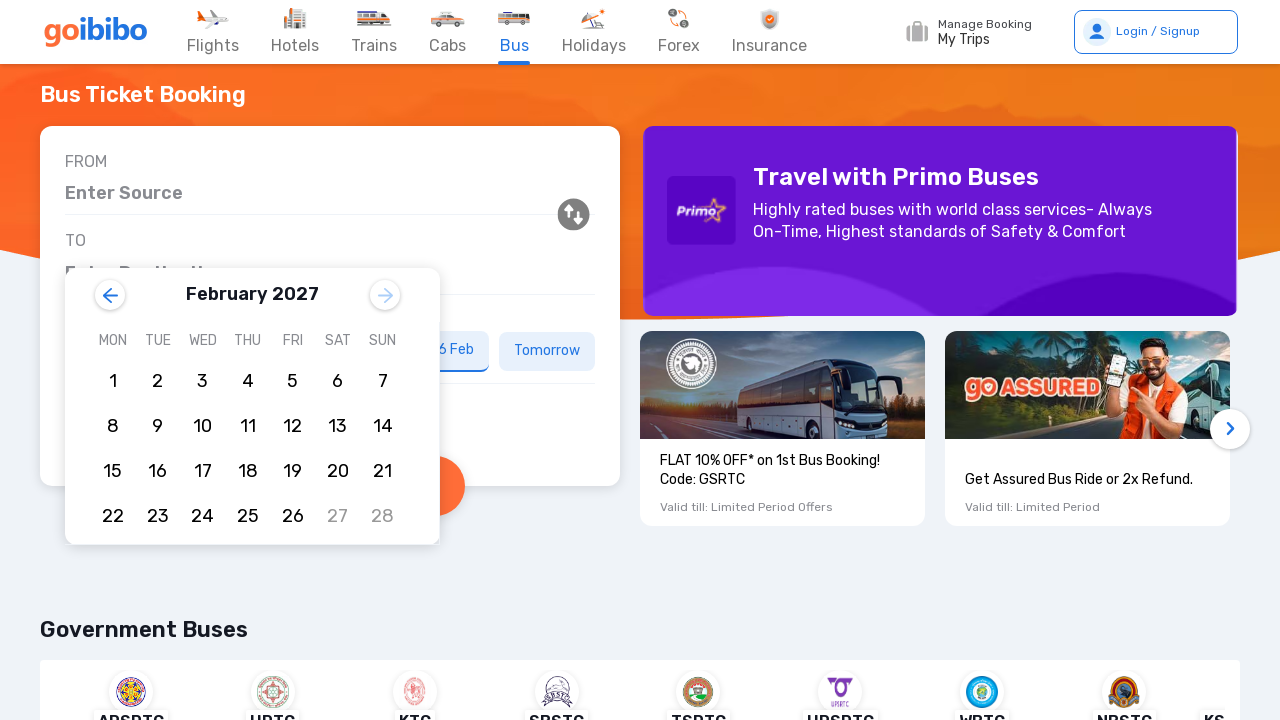

Found 26 available dates in current month
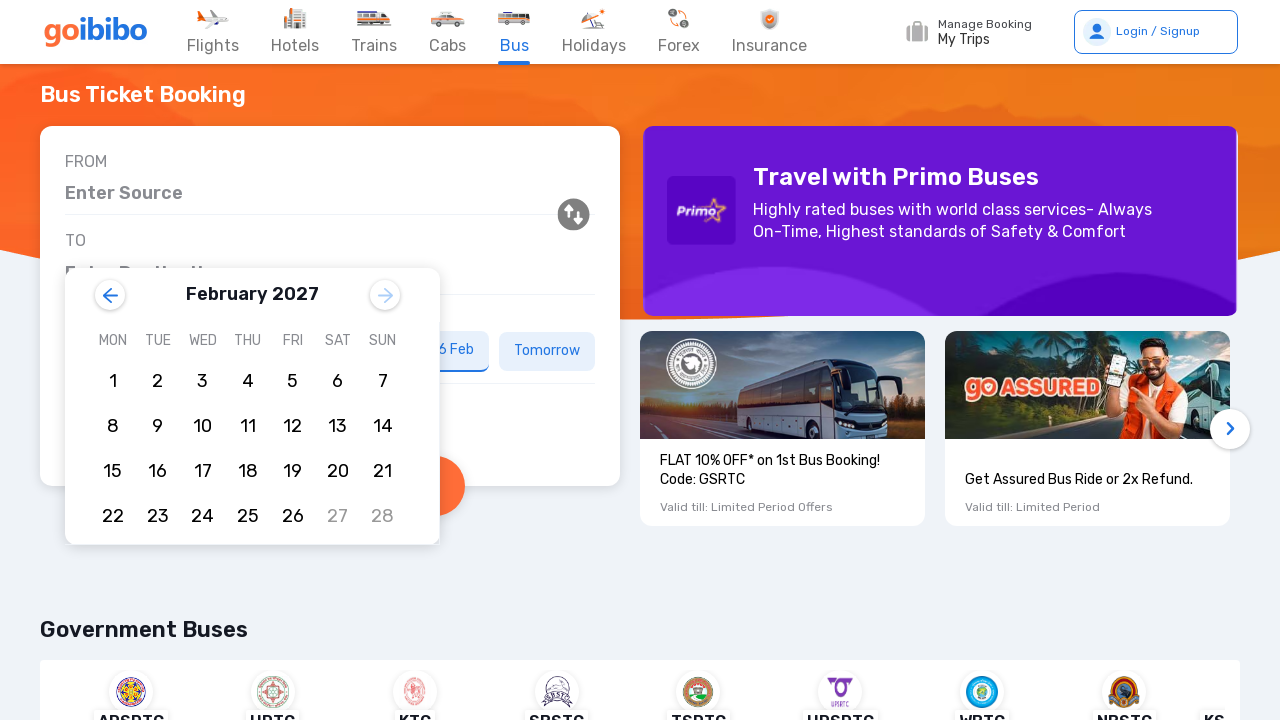

Clicked on target date 15 in Aug 2025 at (112, 472) on li[style='color: black;'] >> nth=14
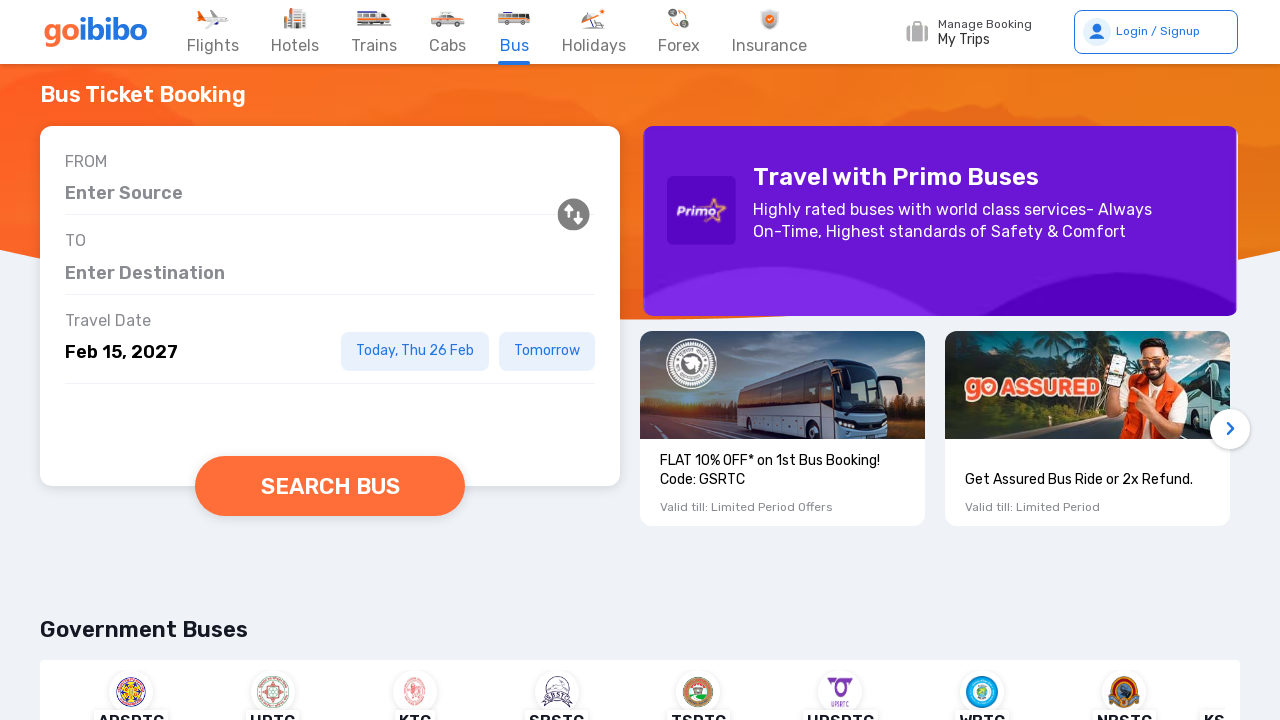

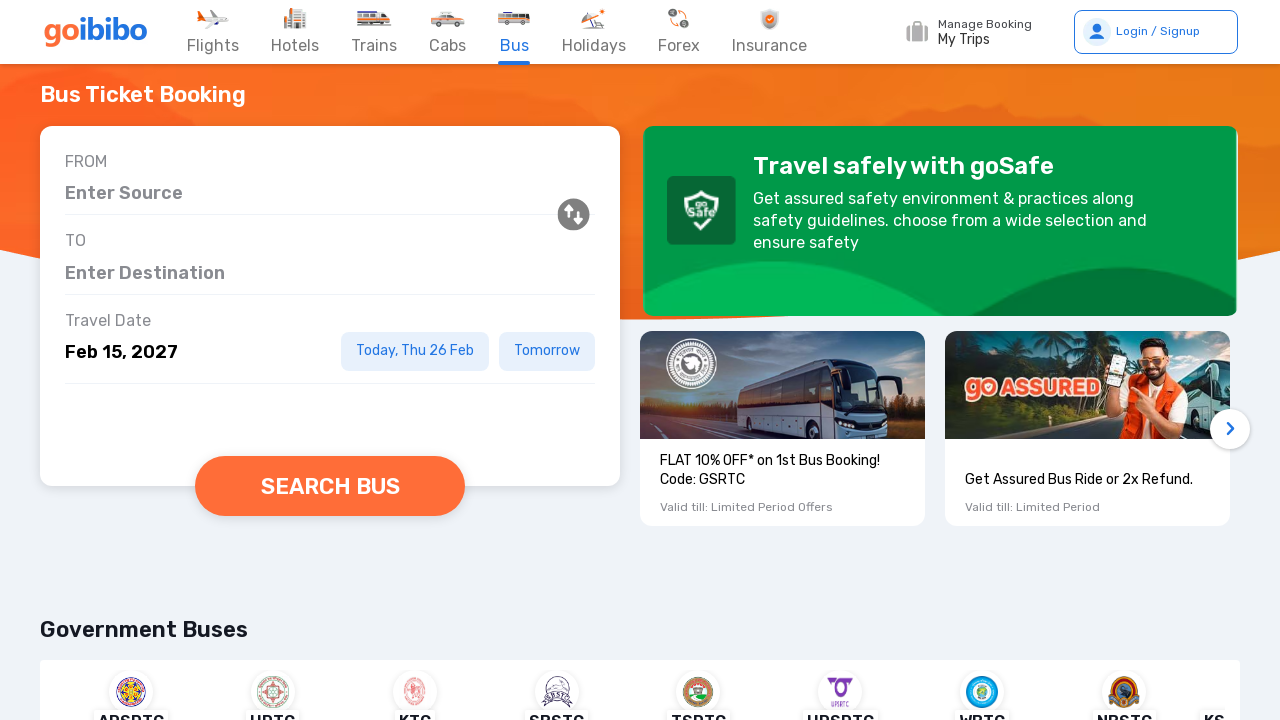